Tests dynamic content page by locating an element, clicking a refresh link, and attempting to access the previously found element (demonstrating stale element behavior)

Starting URL: https://the-internet.herokuapp.com/dynamic_content?with_content=static

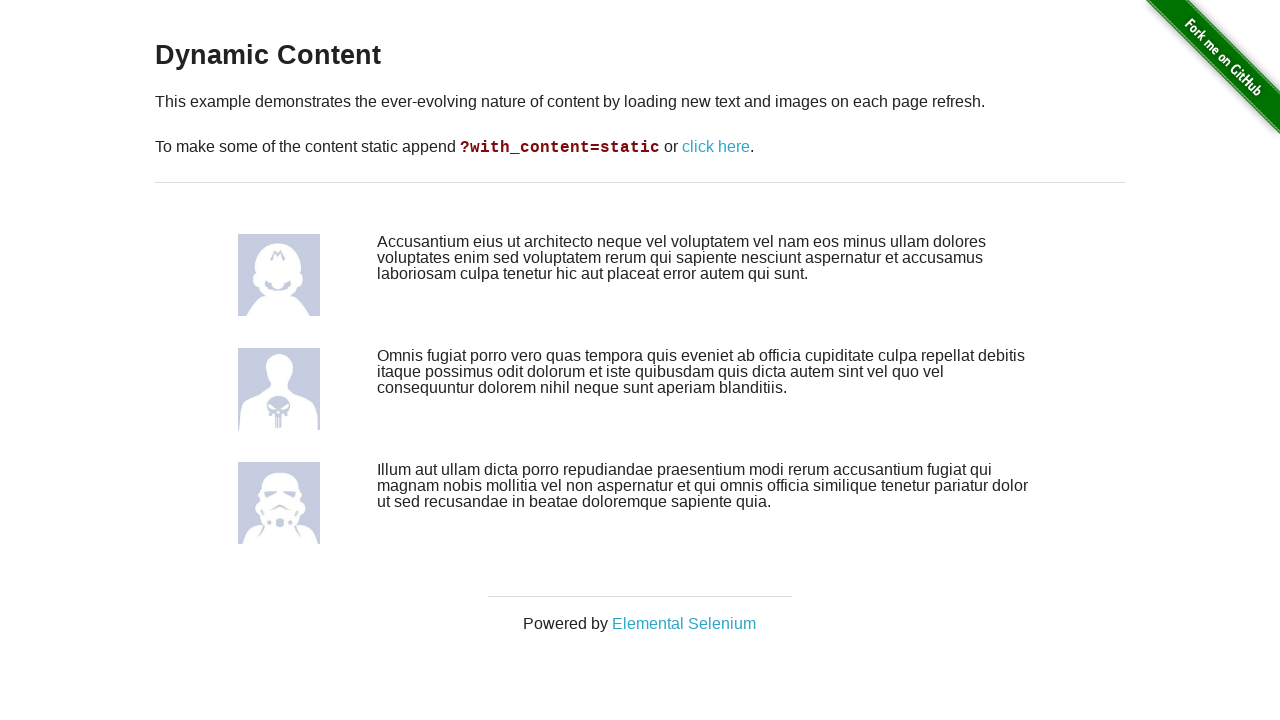

Located dynamic content element
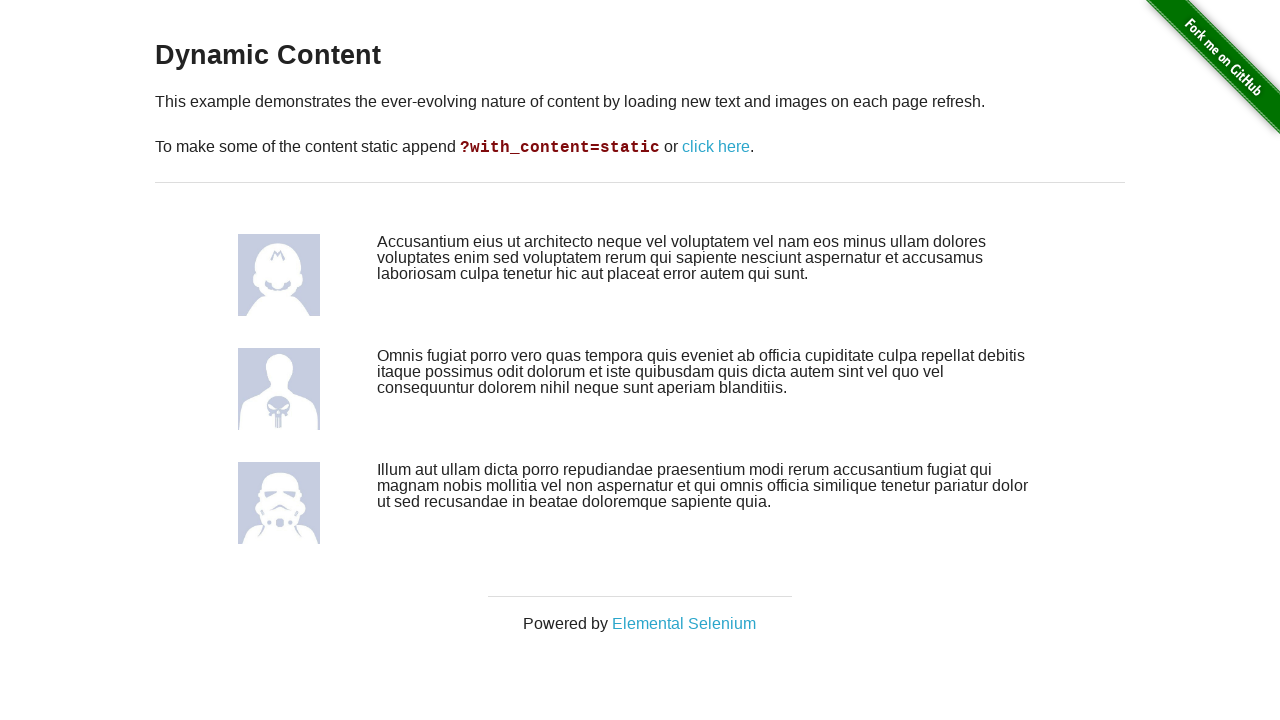

Retrieved initial text content from dynamic element
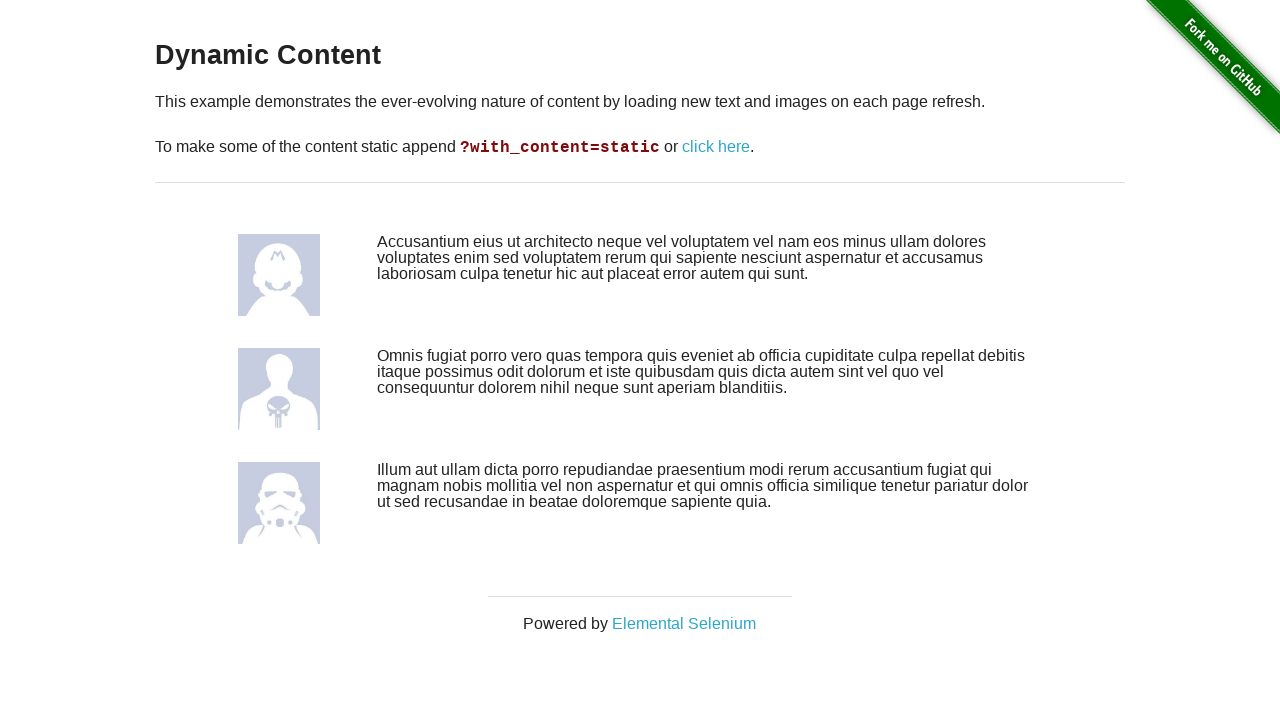

Clicked refresh link to trigger dynamic content change at (716, 147) on xpath=//a[.='click here']
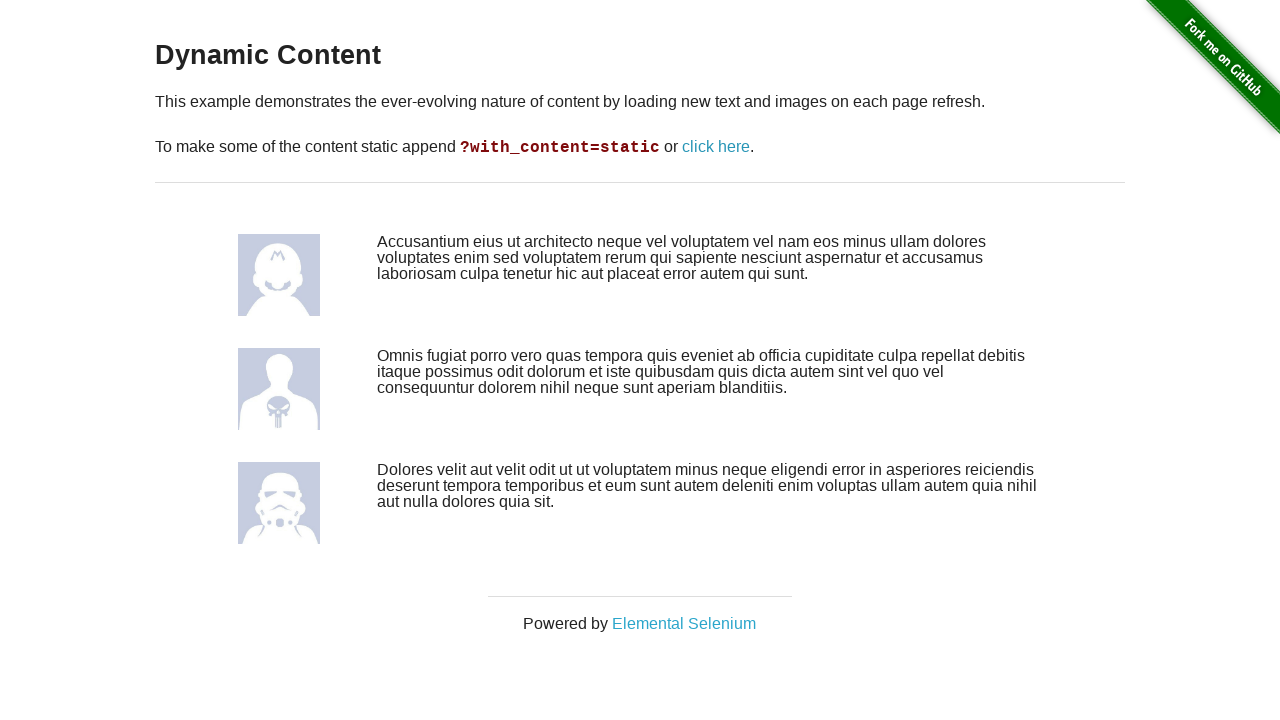

Waited for network to be idle after refresh
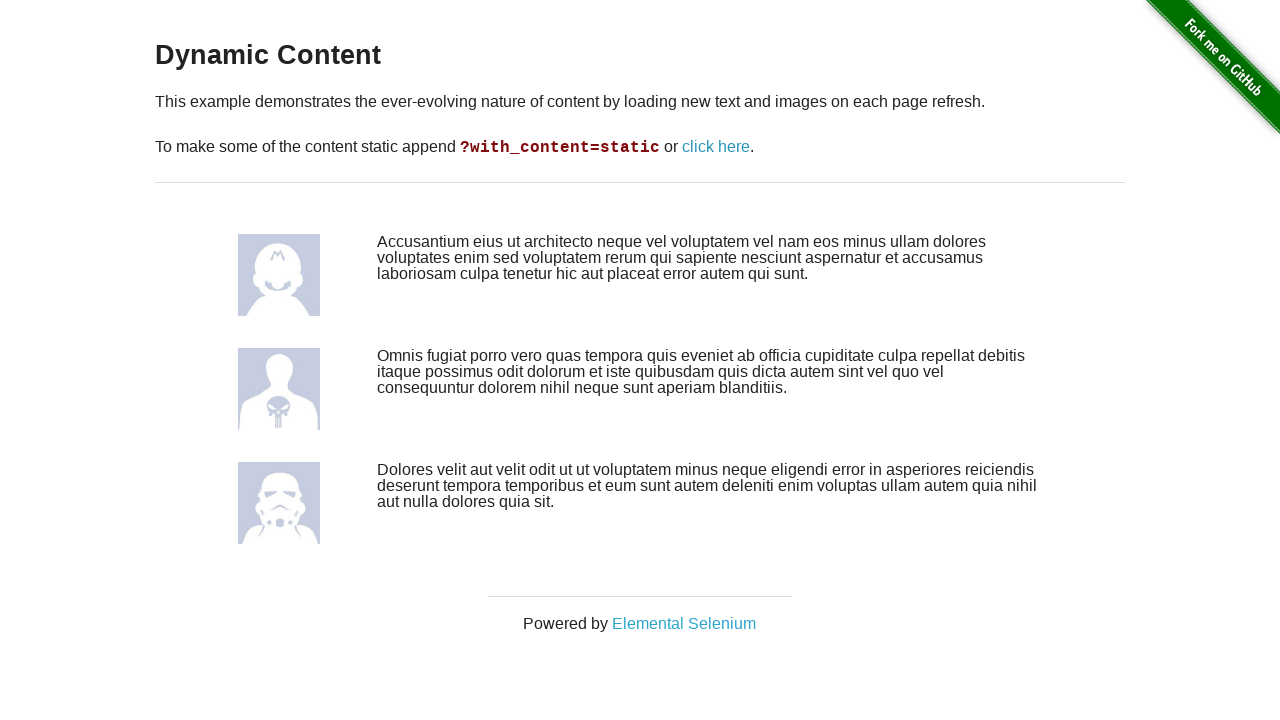

Retrieved updated text content from dynamic element after refresh
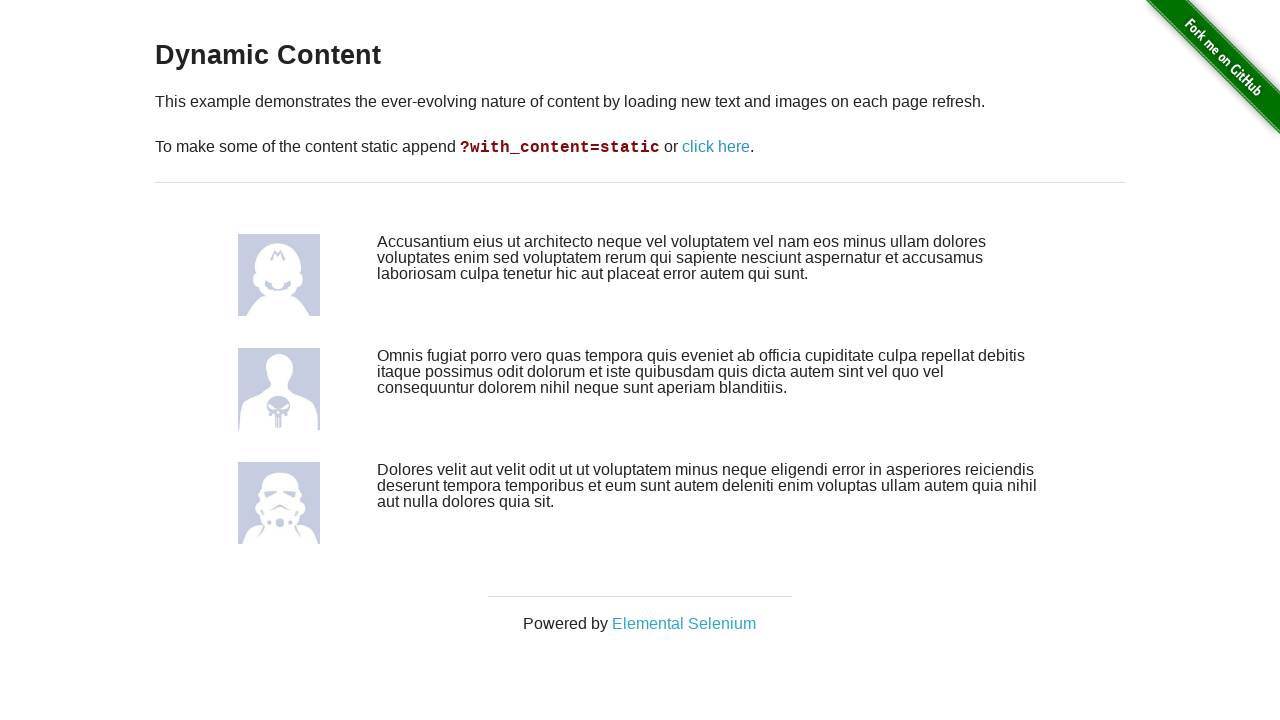

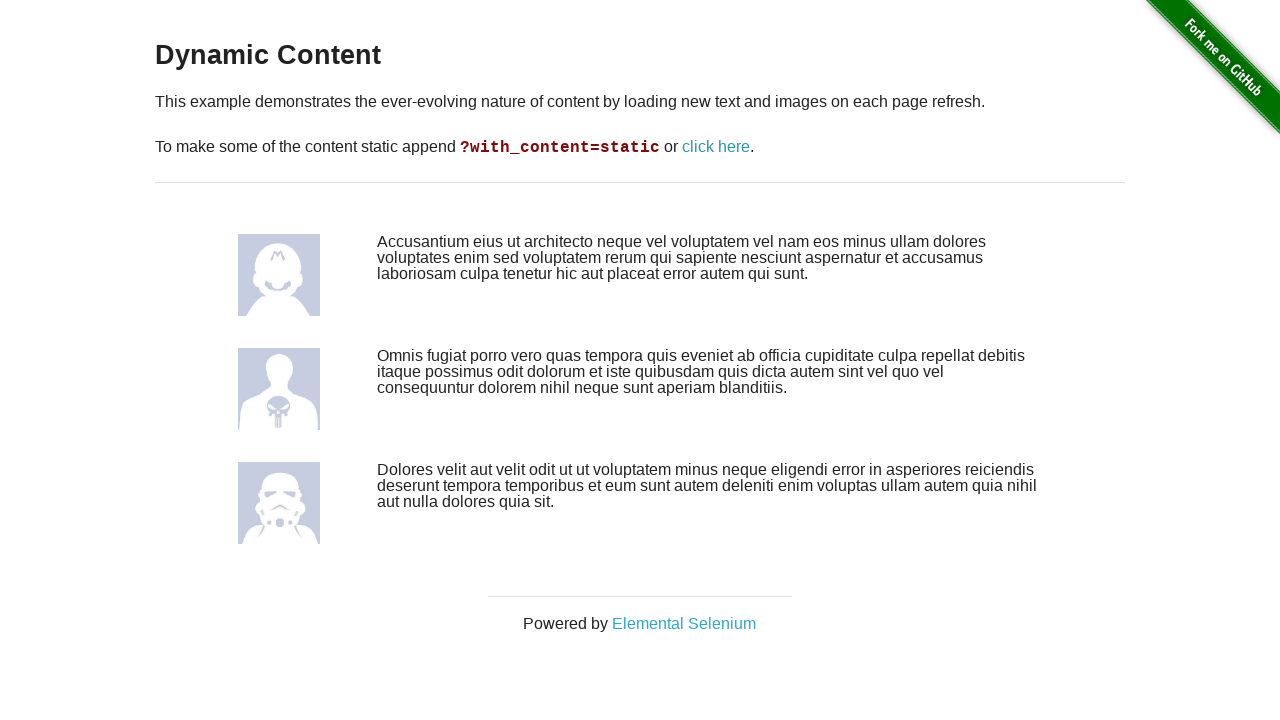